Tests keyboard key press functionality by sending SPACE and TAB keys to a page element and verifying the displayed result text matches the expected key pressed.

Starting URL: https://the-internet.herokuapp.com/key_presses

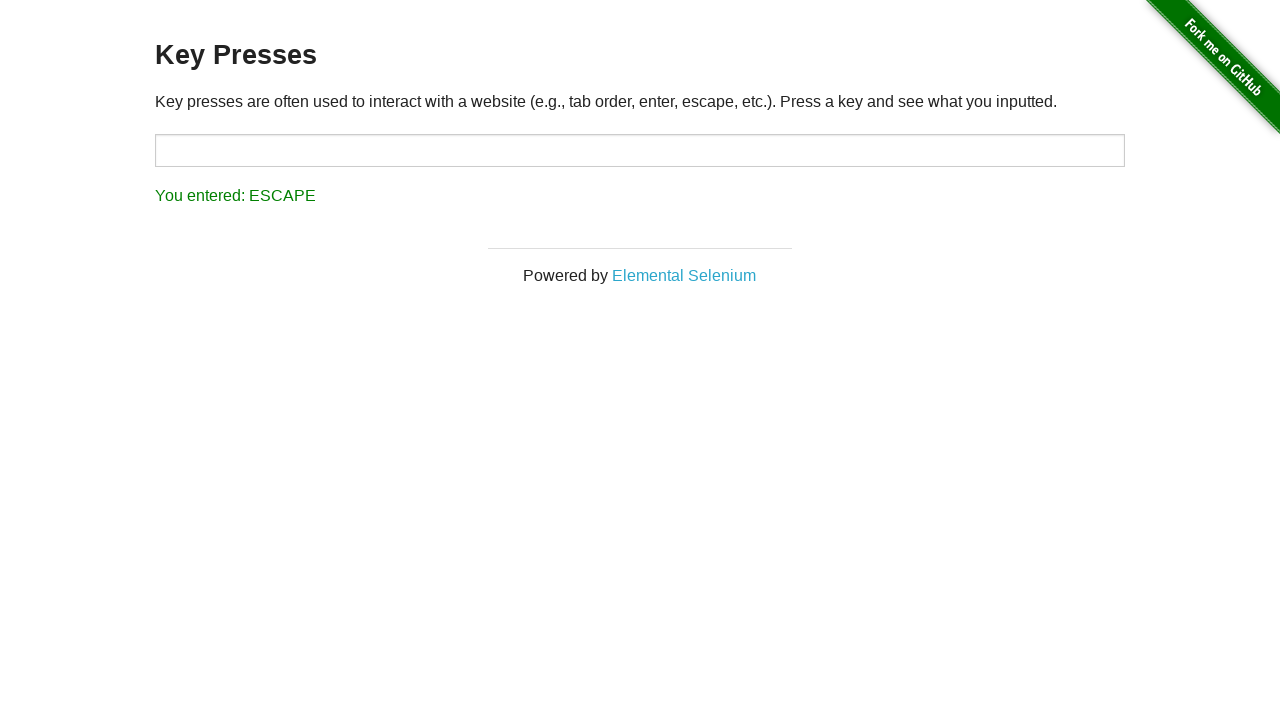

Pressed SPACE key on example element on .example
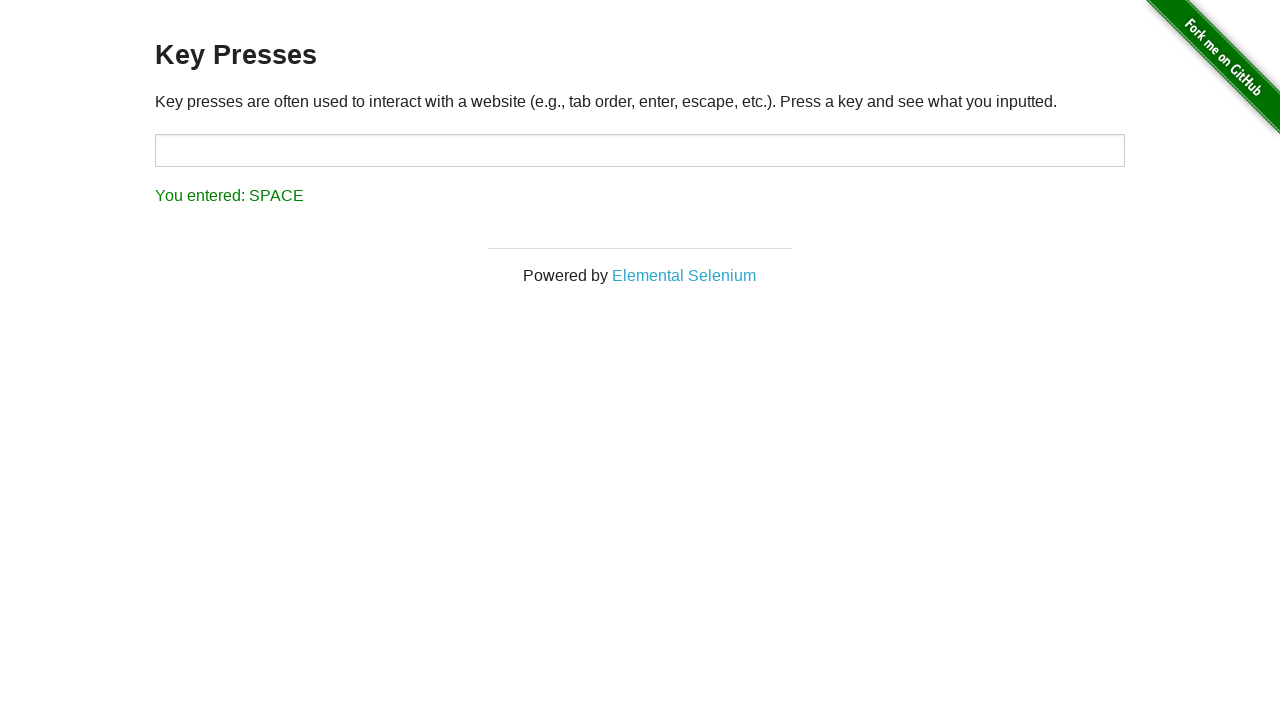

Retrieved result text content
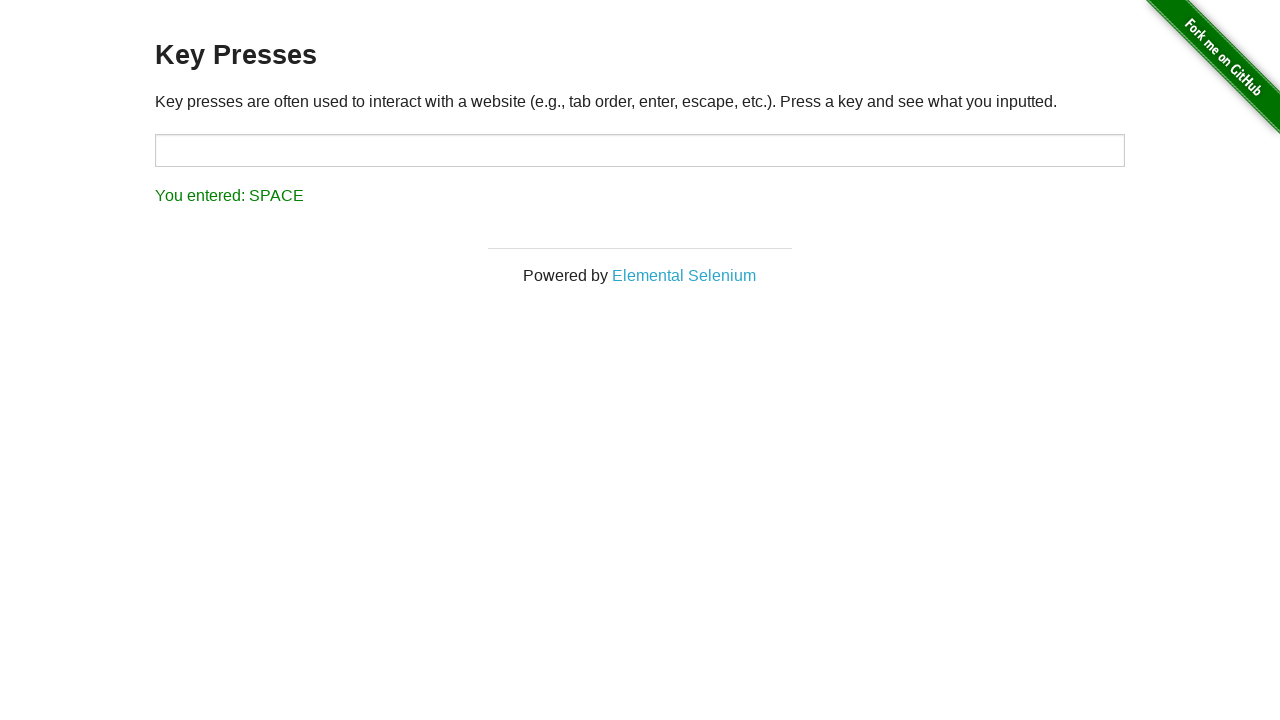

Verified result text matches 'You entered: SPACE'
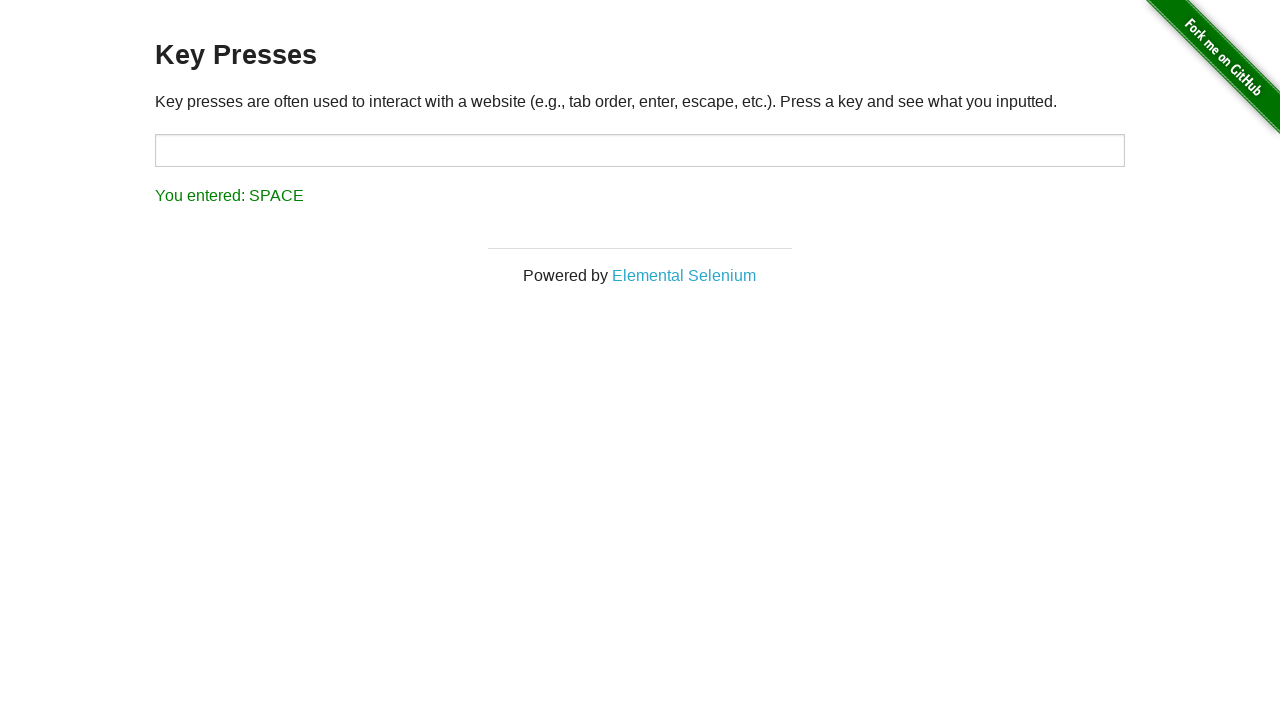

Pressed TAB key using keyboard
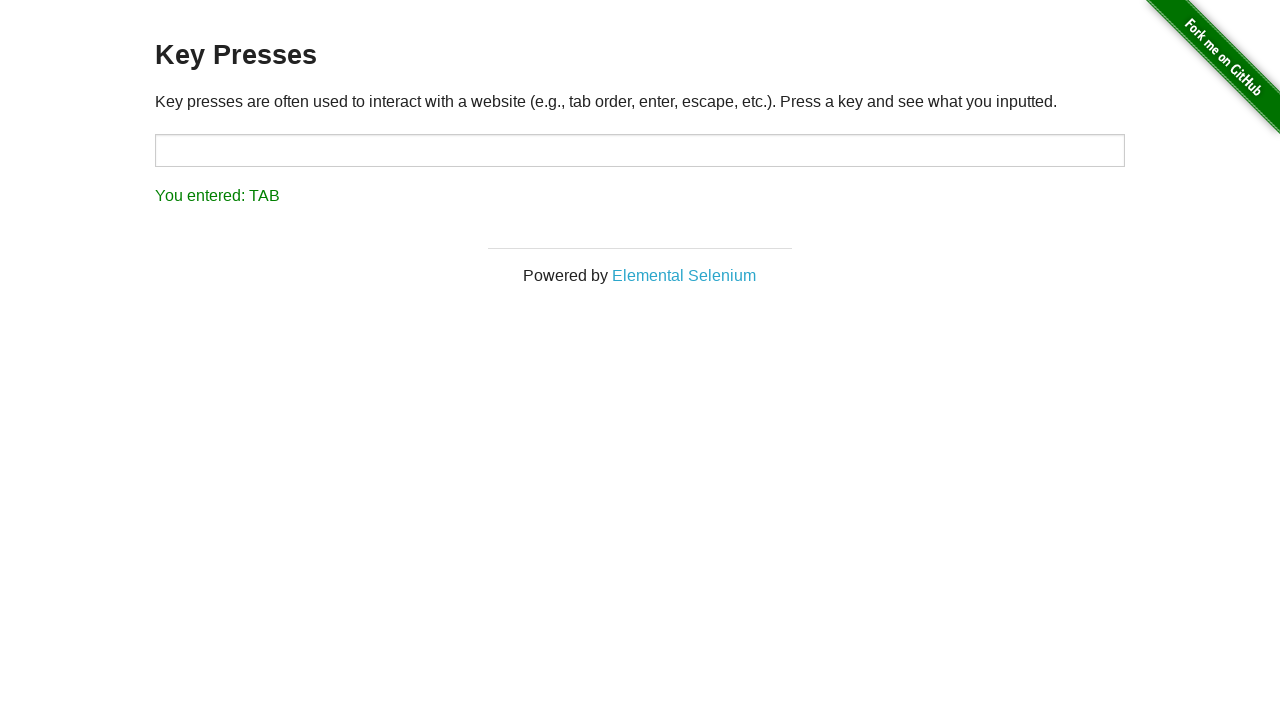

Retrieved result text content
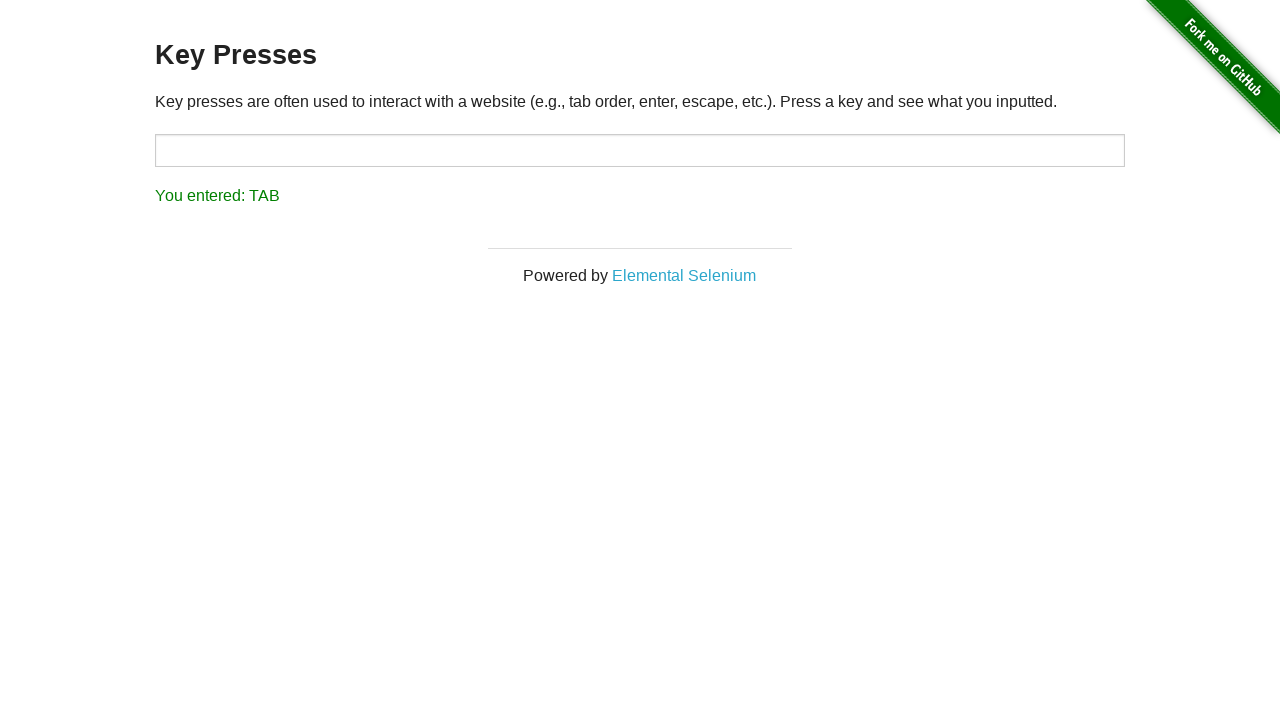

Verified result text matches 'You entered: TAB'
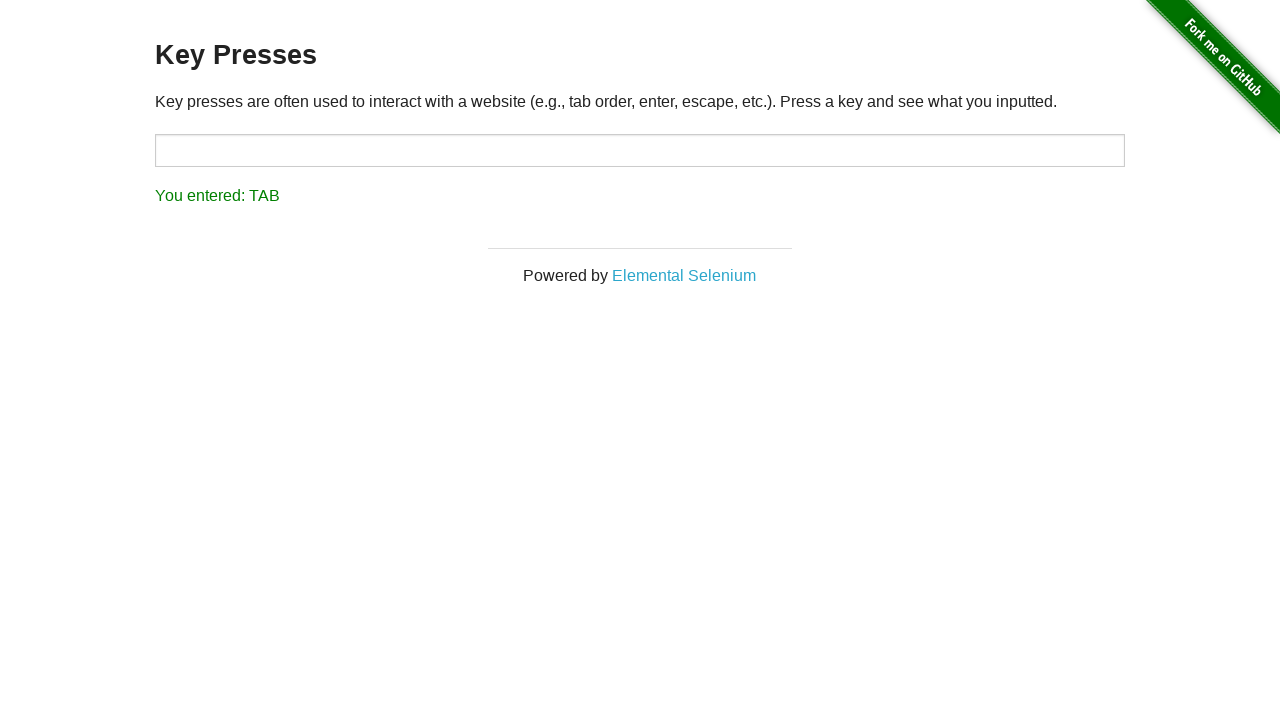

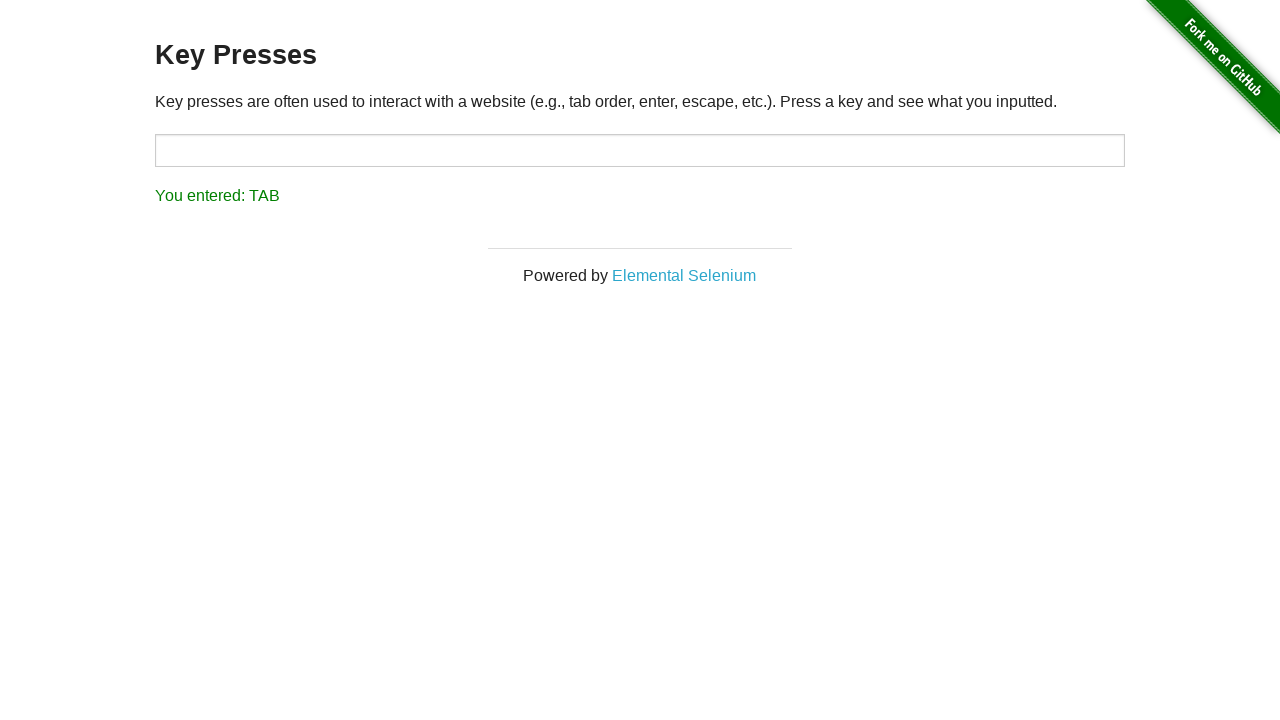